Tests text area and text box input by filling values and appending text

Starting URL: http://omayo.blogspot.com/

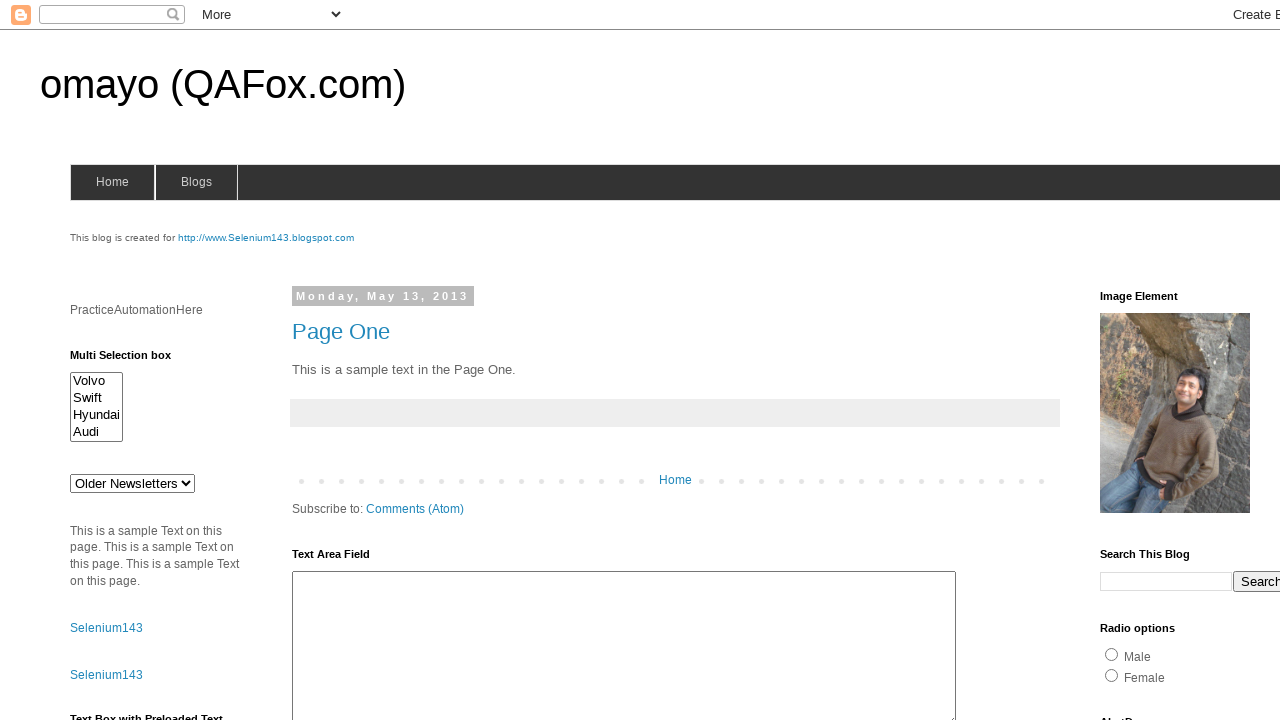

Filled text area with 'Test_Data' on #ta1
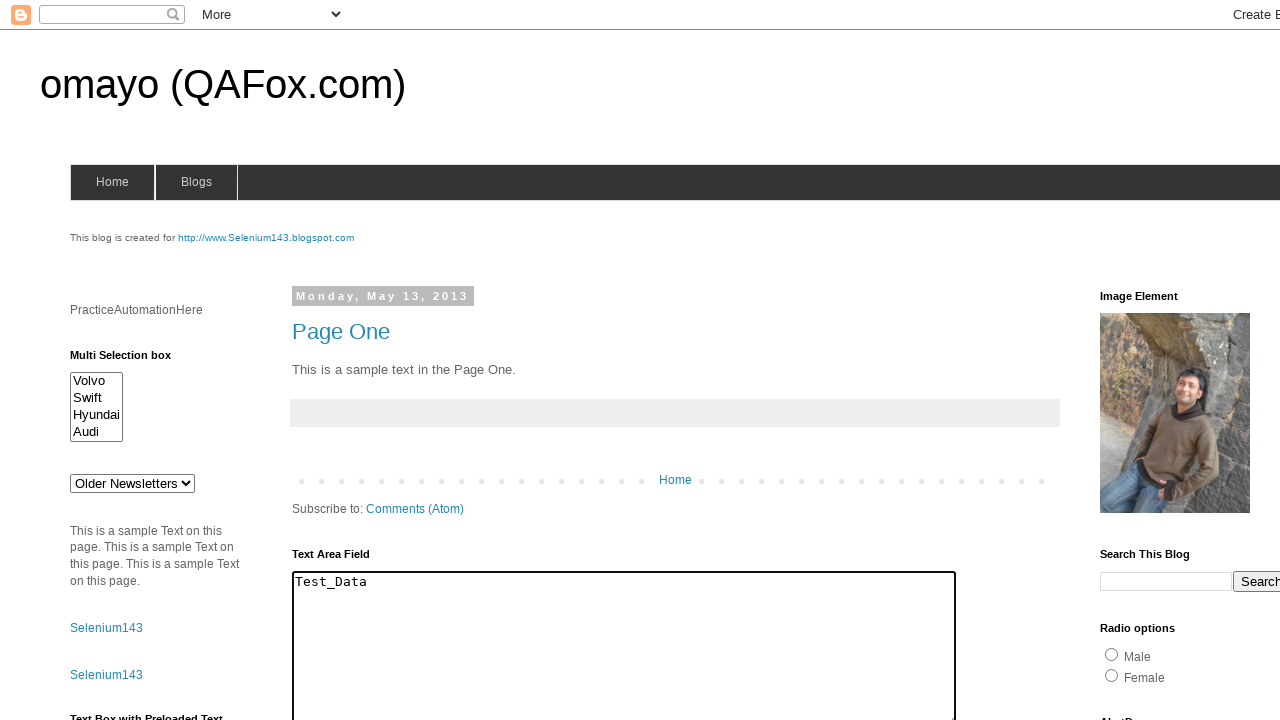

Filled text box with 'Test WebDriver' on #textbox1
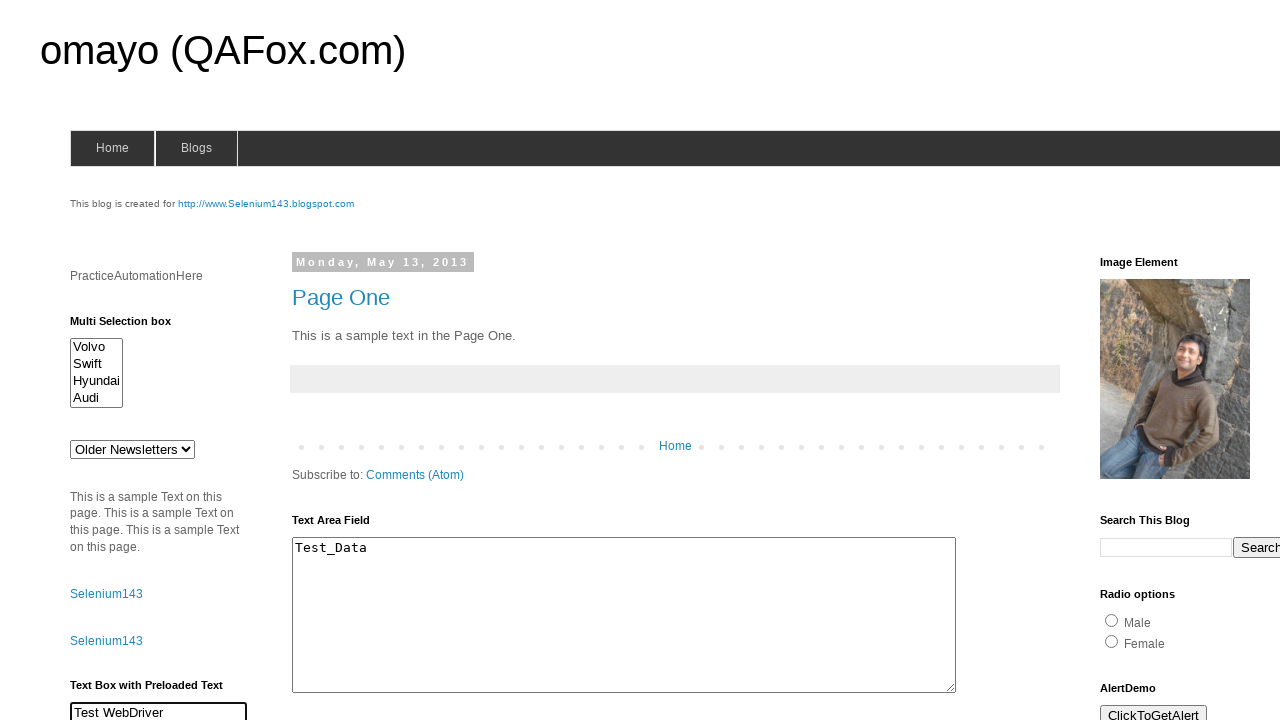

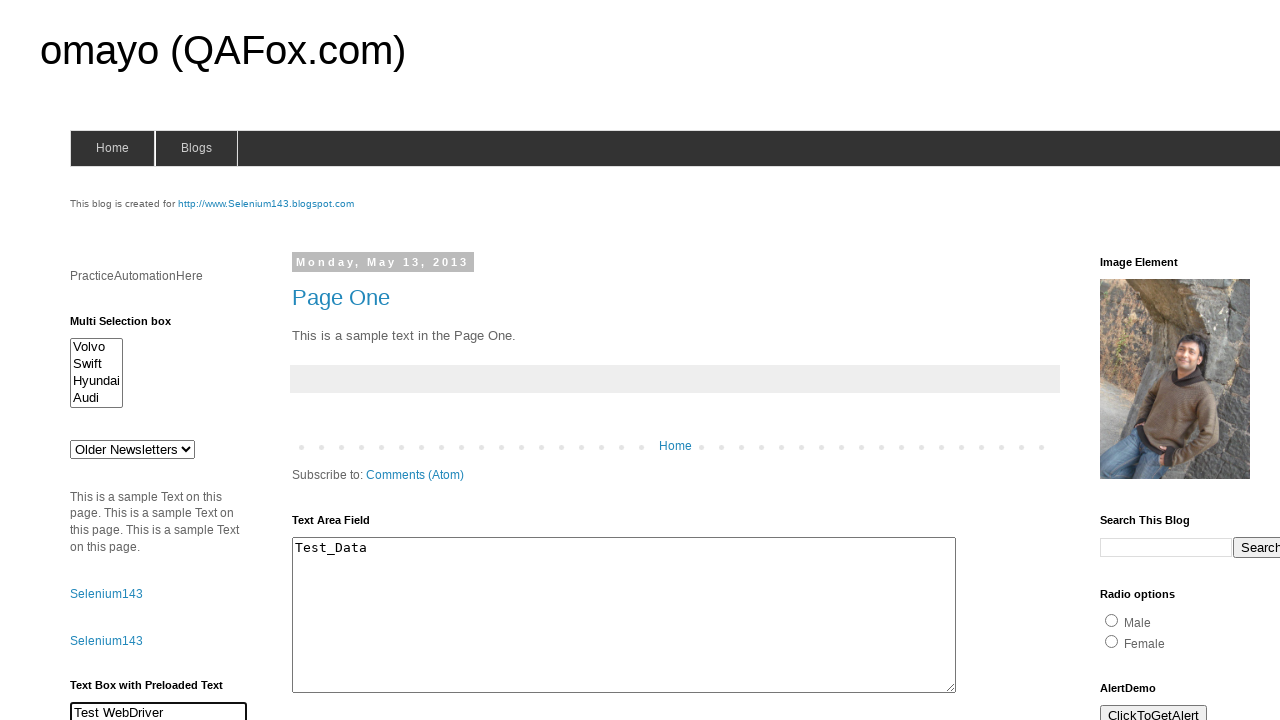